Tests that the first option in a dropdown is unselectable by clicking the dropdown and verifying the first option's text

Starting URL: https://the-internet.herokuapp.com/

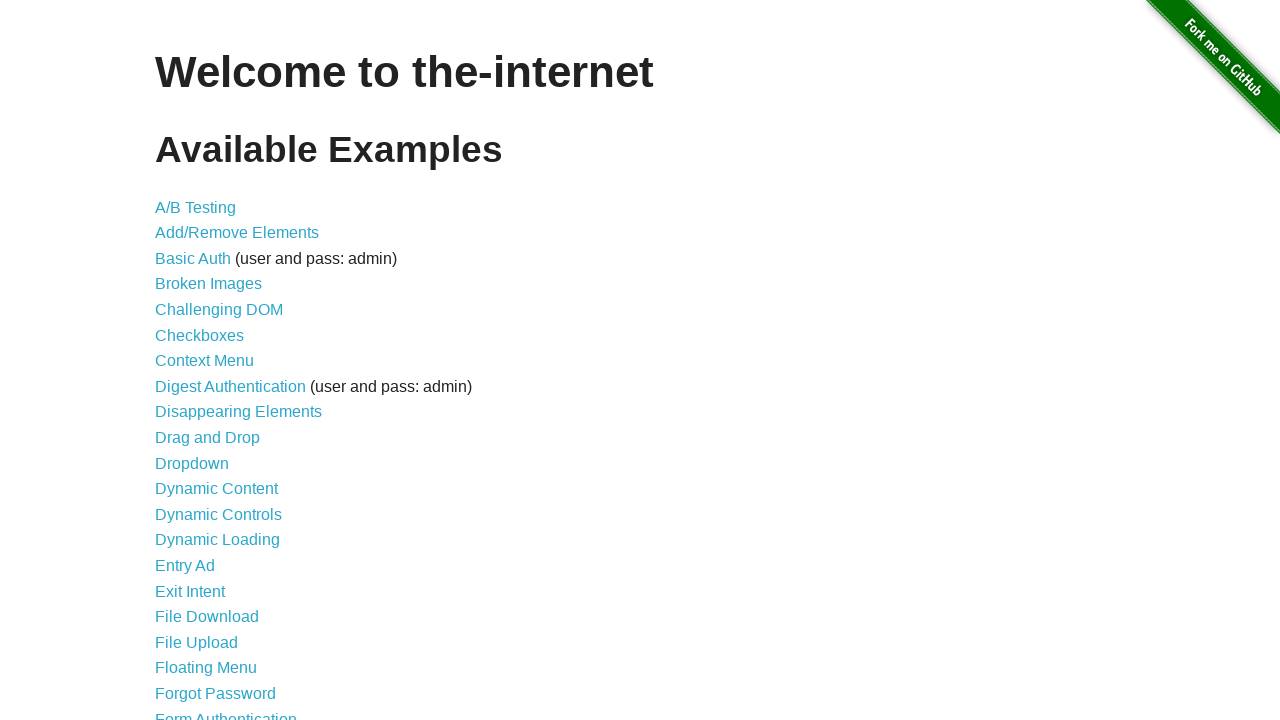

Waited for page to load - h1 element visible
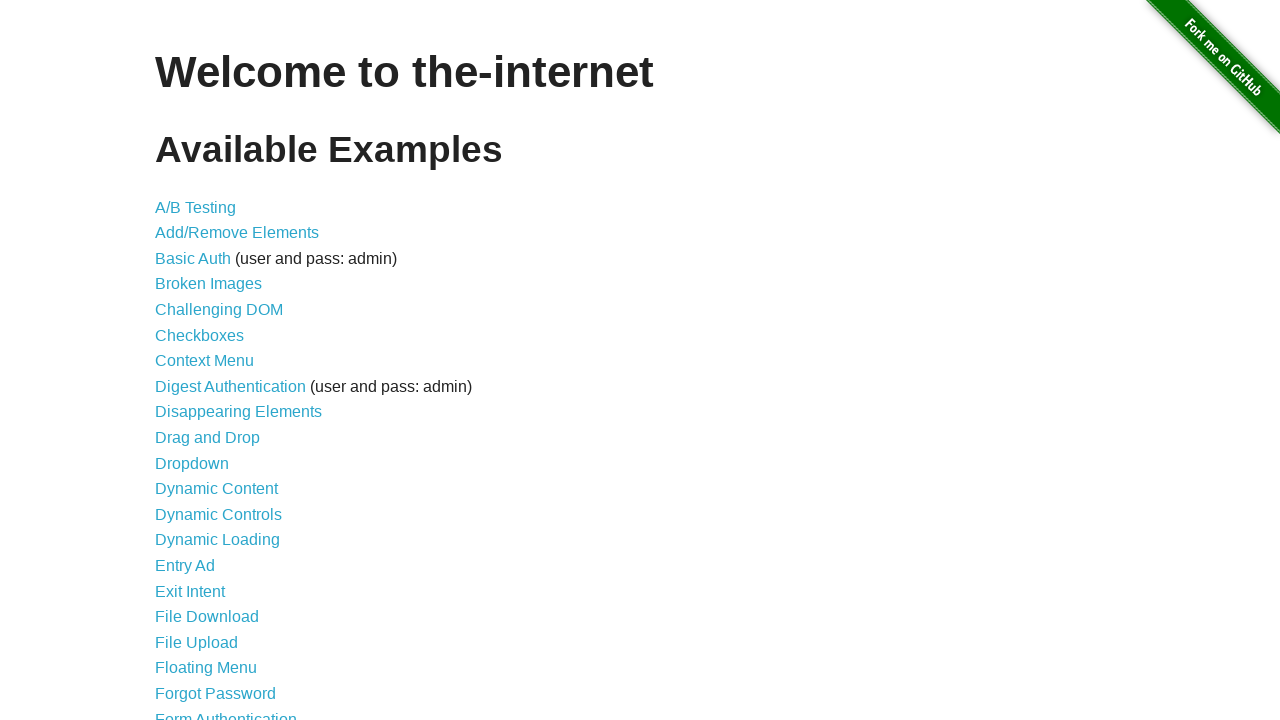

Clicked on the Dropdown link (11th item in the list) at (192, 463) on xpath=/html/body/div[2]/div/ul/li[11]/a
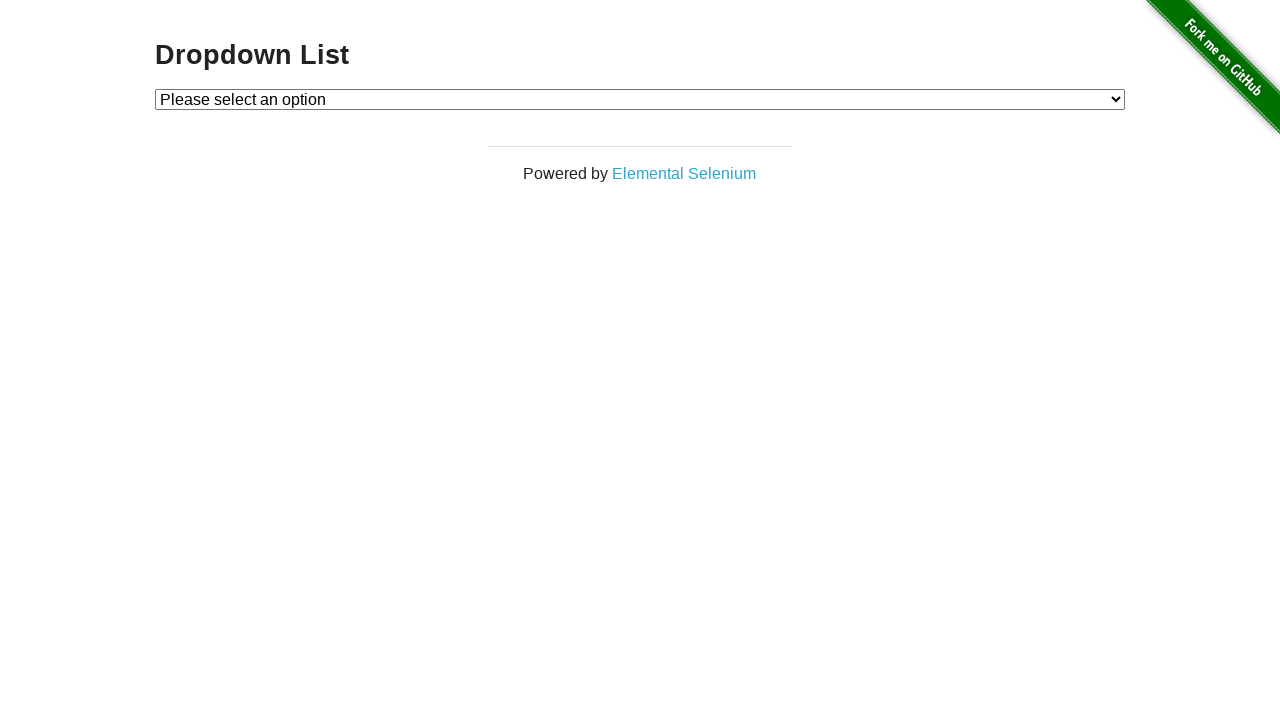

Clicked on the dropdown to open it at (640, 99) on #dropdown
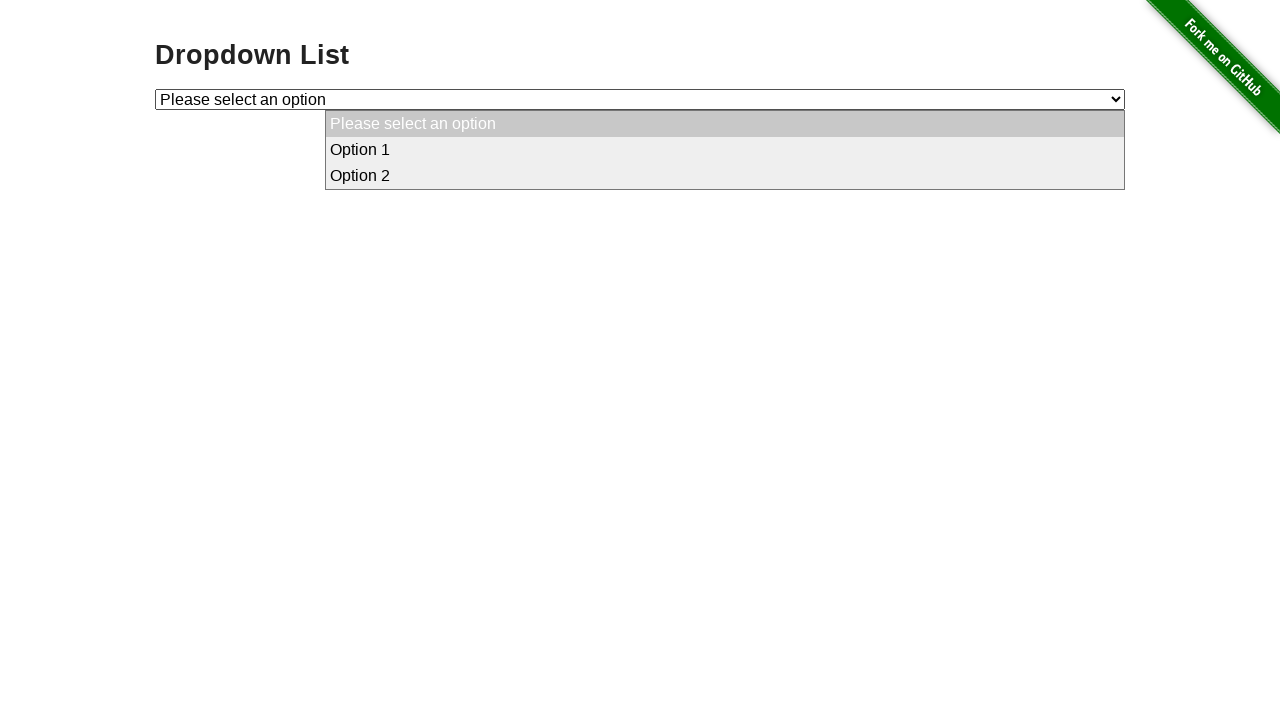

Located the first option in the dropdown
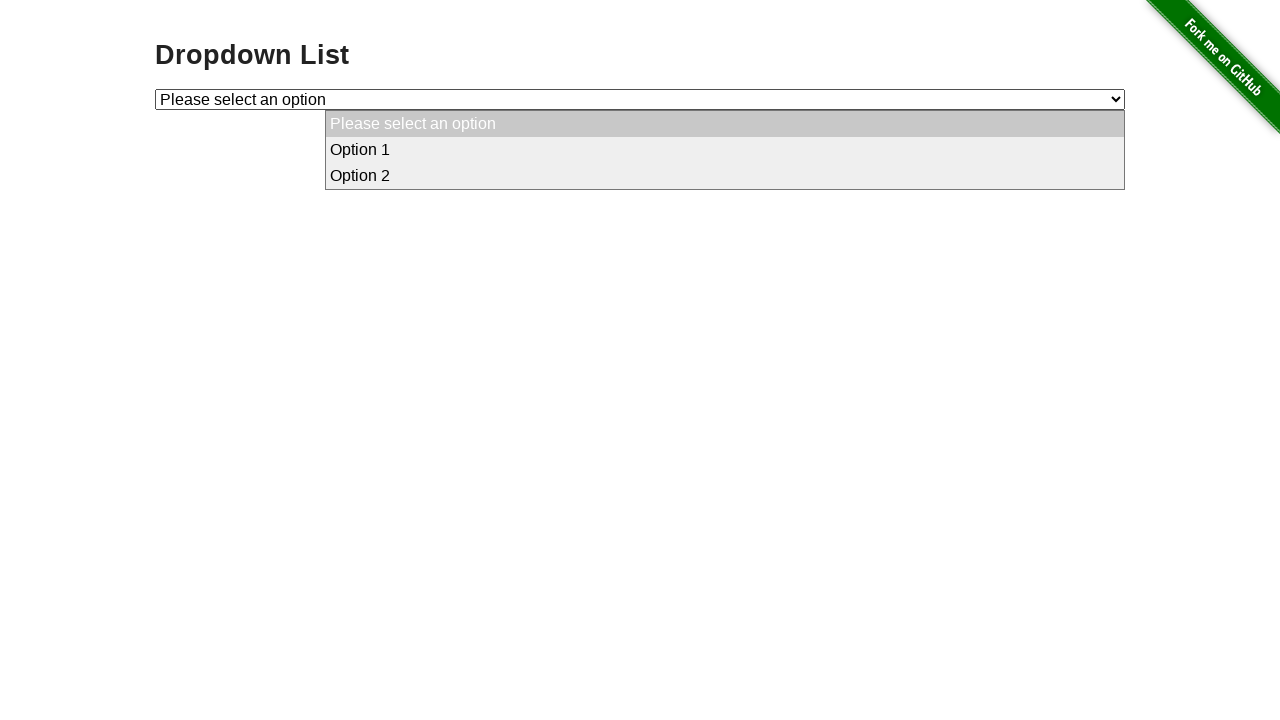

Verified first option text is 'Please select an option'
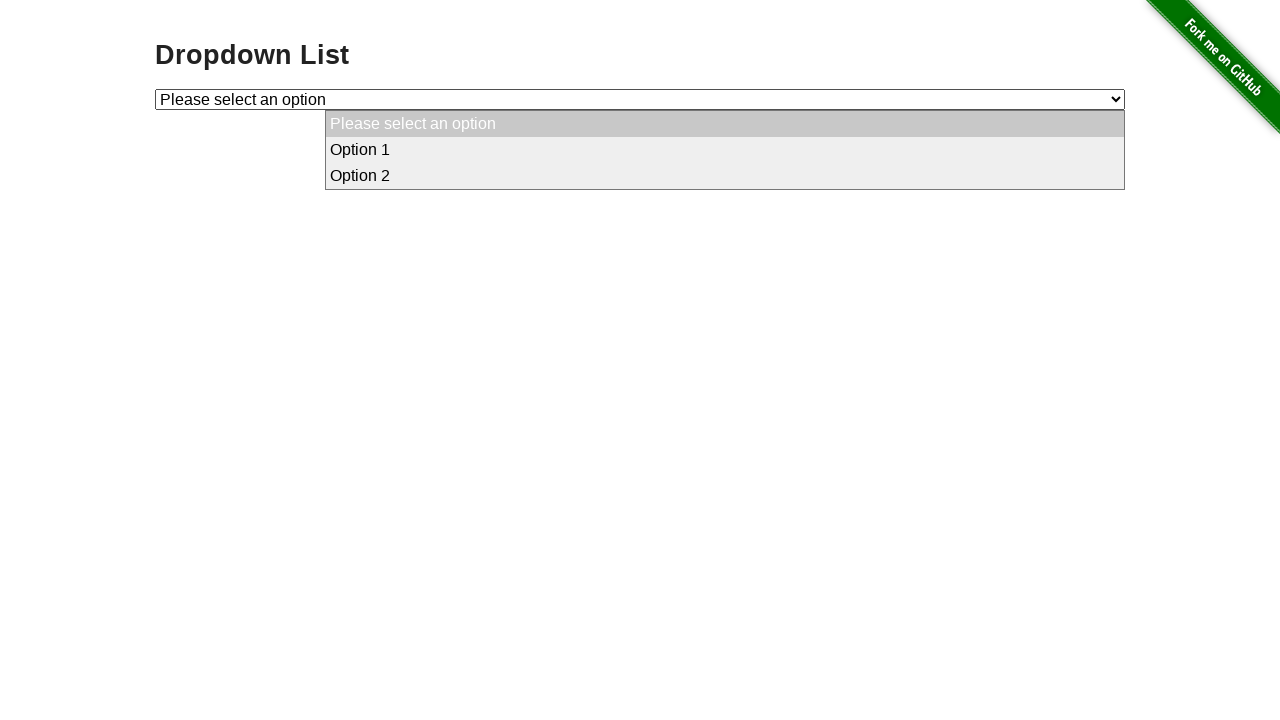

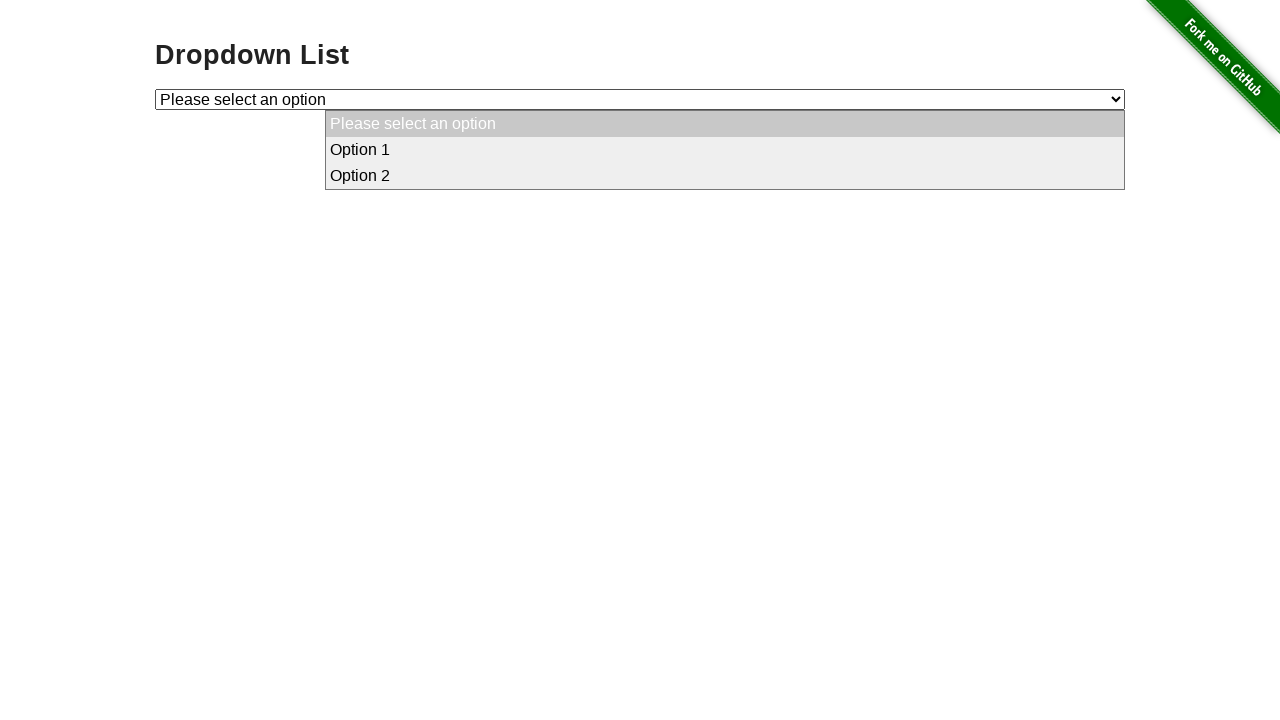